Tests JavaScript alert handling by triggering a confirmation dialog and accepting it

Starting URL: https://the-internet.herokuapp.com/javascript_alerts

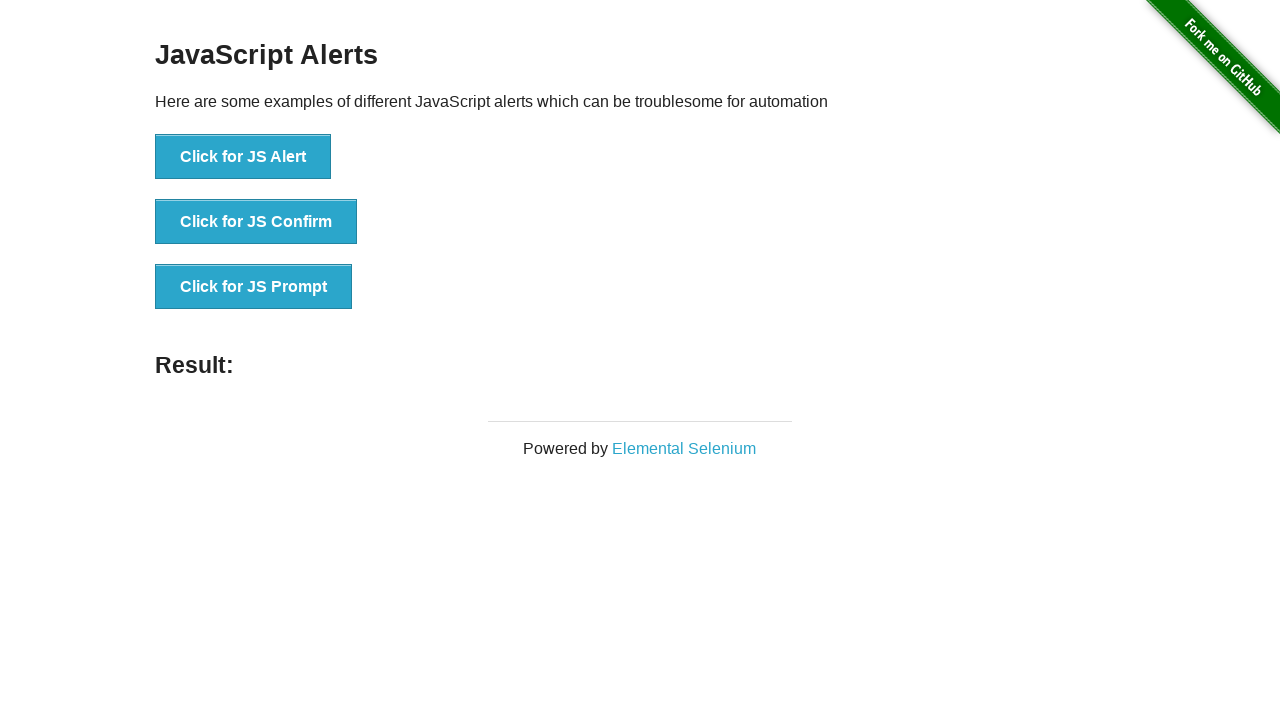

Clicked button to trigger JS Confirm alert at (256, 222) on xpath=//button[normalize-space()='Click for JS Confirm']
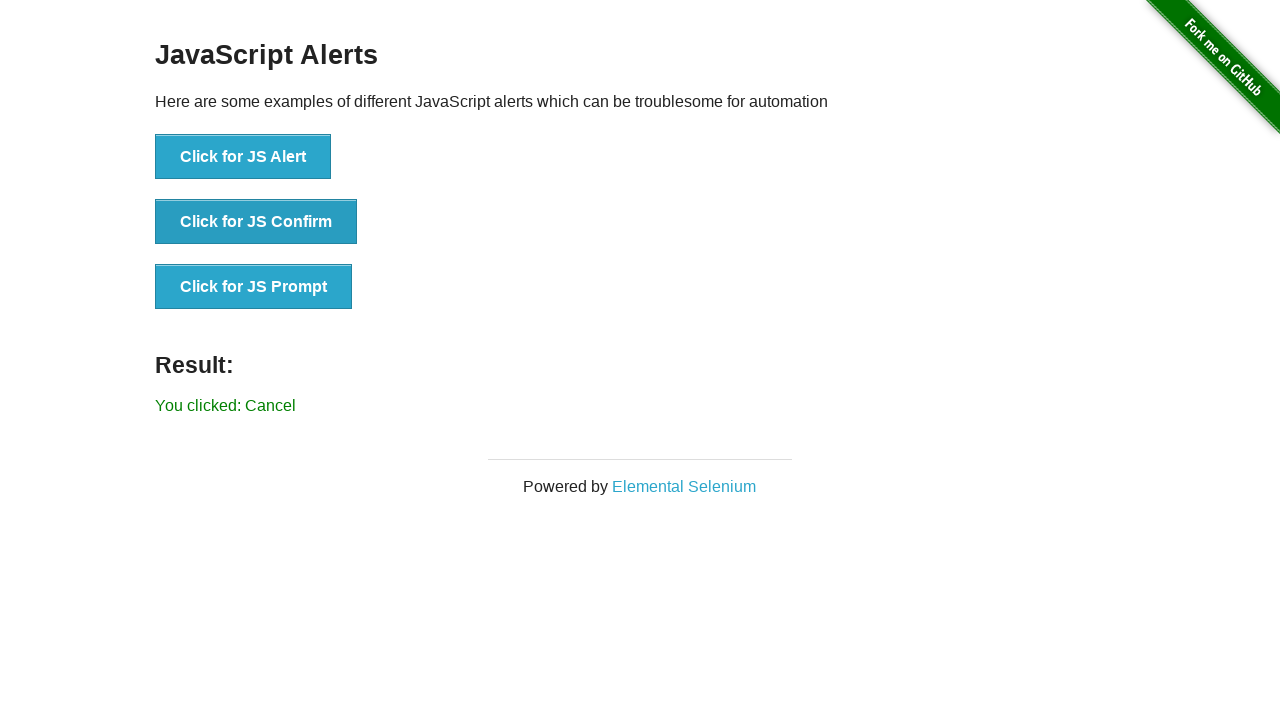

Set up dialog handler to accept confirmation dialogs
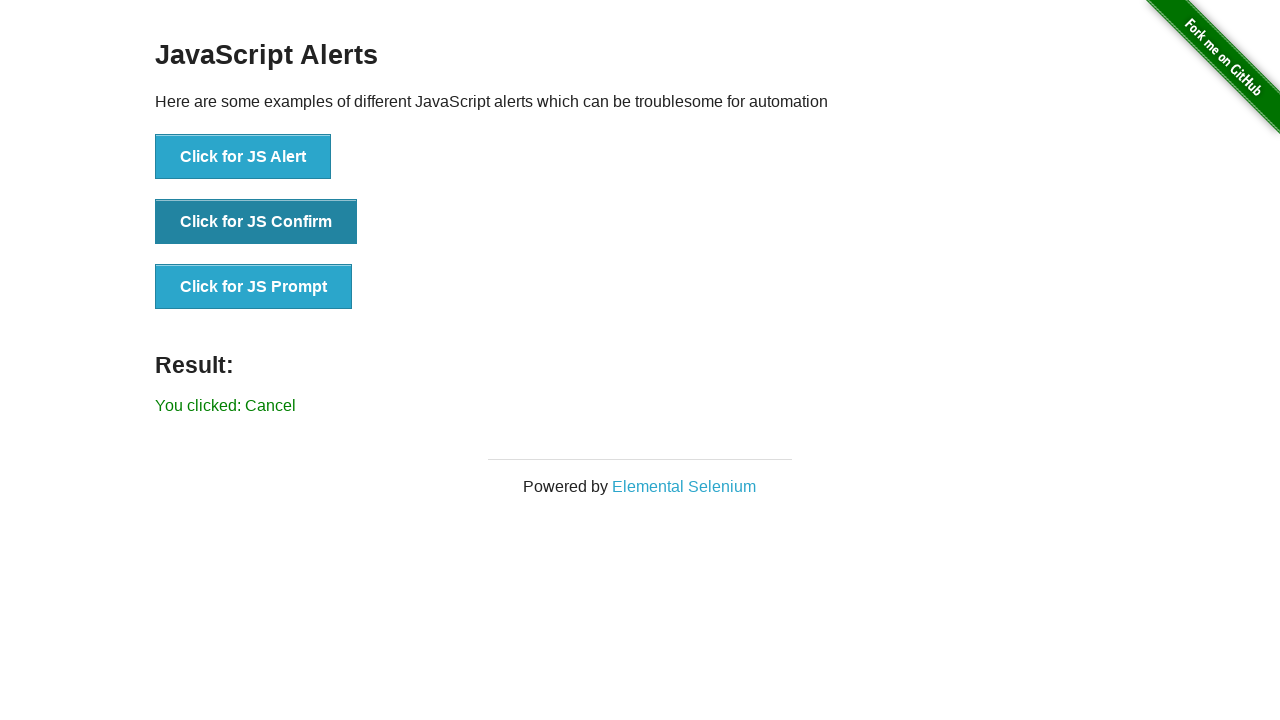

Clicked button to trigger JS Confirm alert again at (256, 222) on xpath=//button[normalize-space()='Click for JS Confirm']
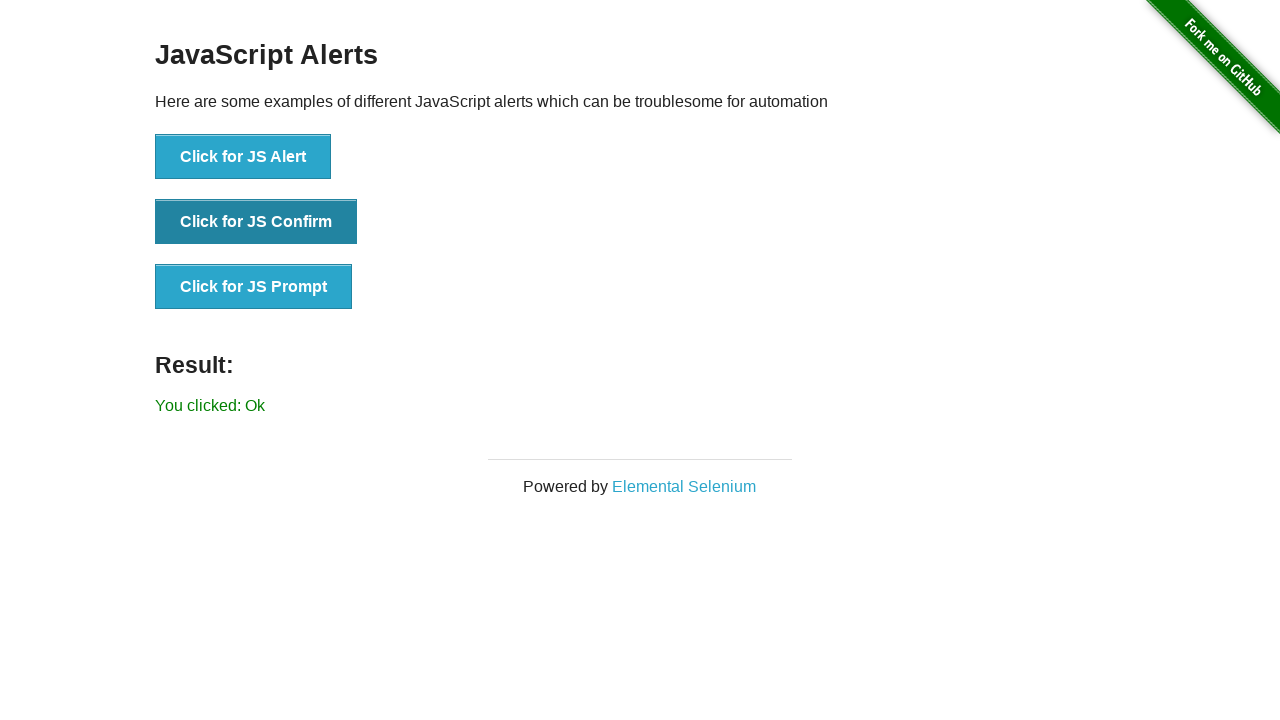

Waited for dialog to be handled
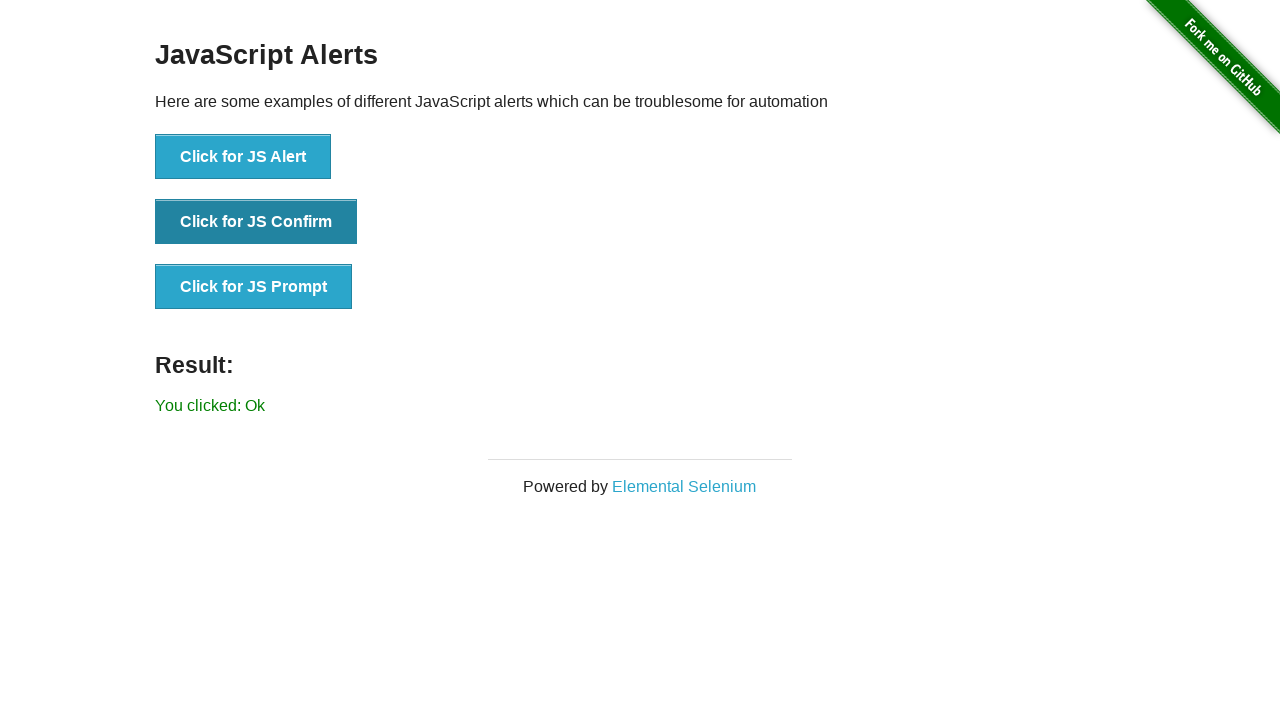

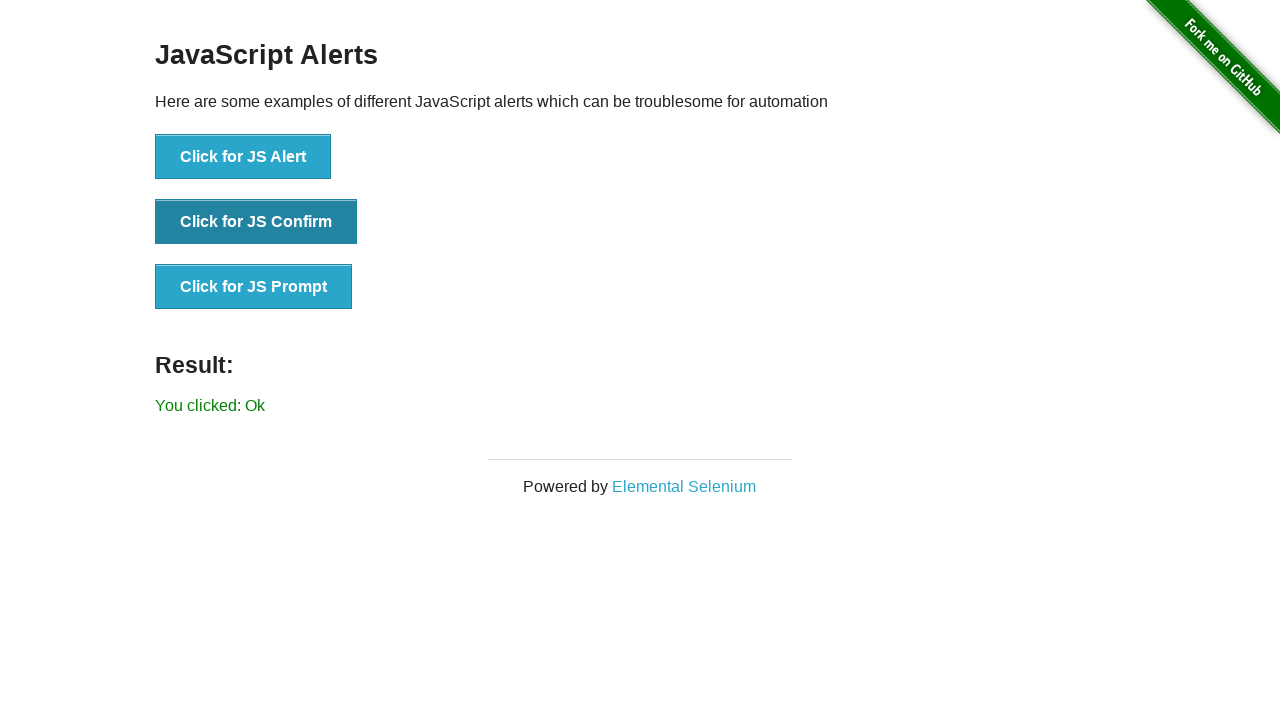